Tests window handling functionality by opening a new window, switching between windows, and interacting with elements in the new window

Starting URL: https://demo.automationtesting.in/Windows.html

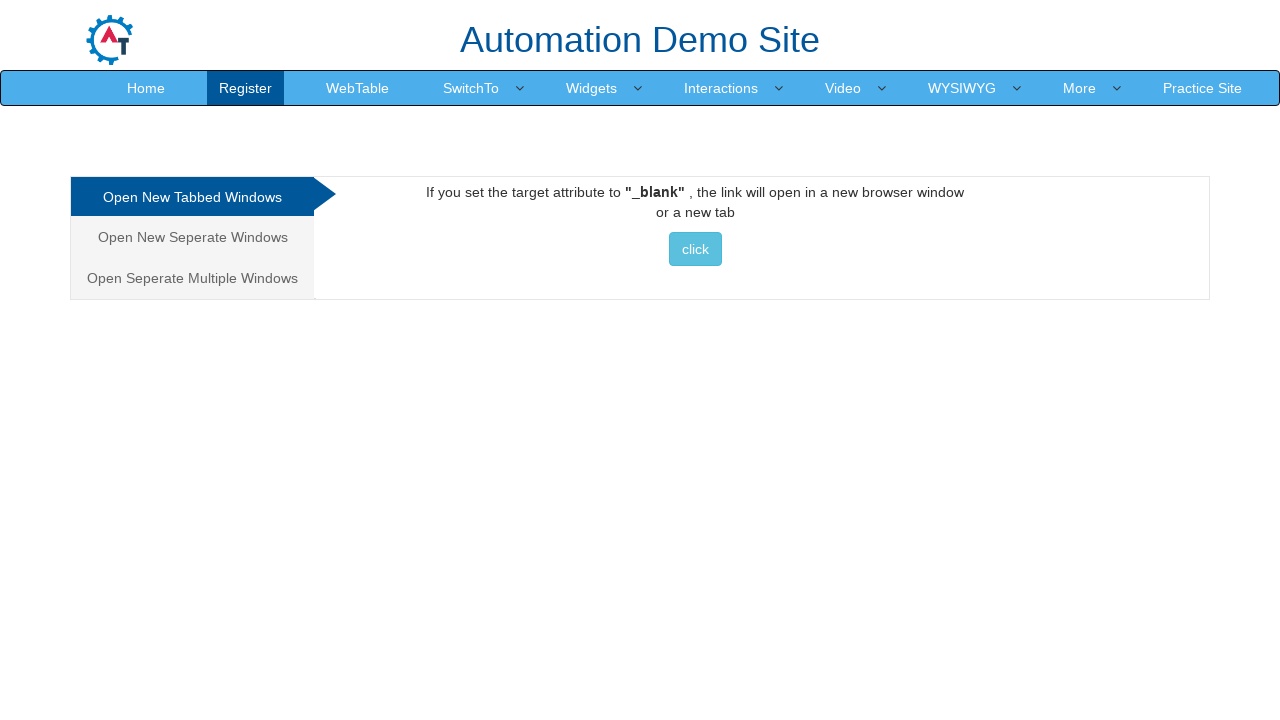

Clicked button to open new window at (695, 249) on xpath=//a[@target='_blank']/button
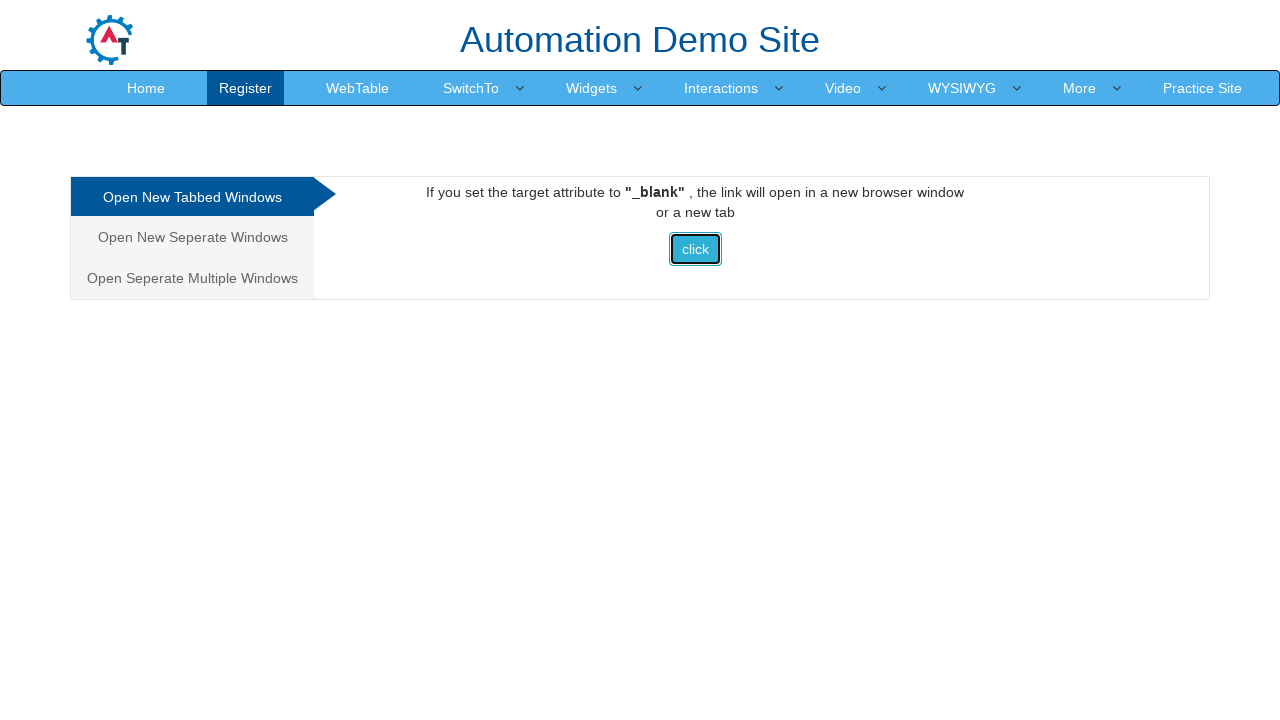

New window opened and captured at (695, 249) on xpath=//a[@target='_blank']/button
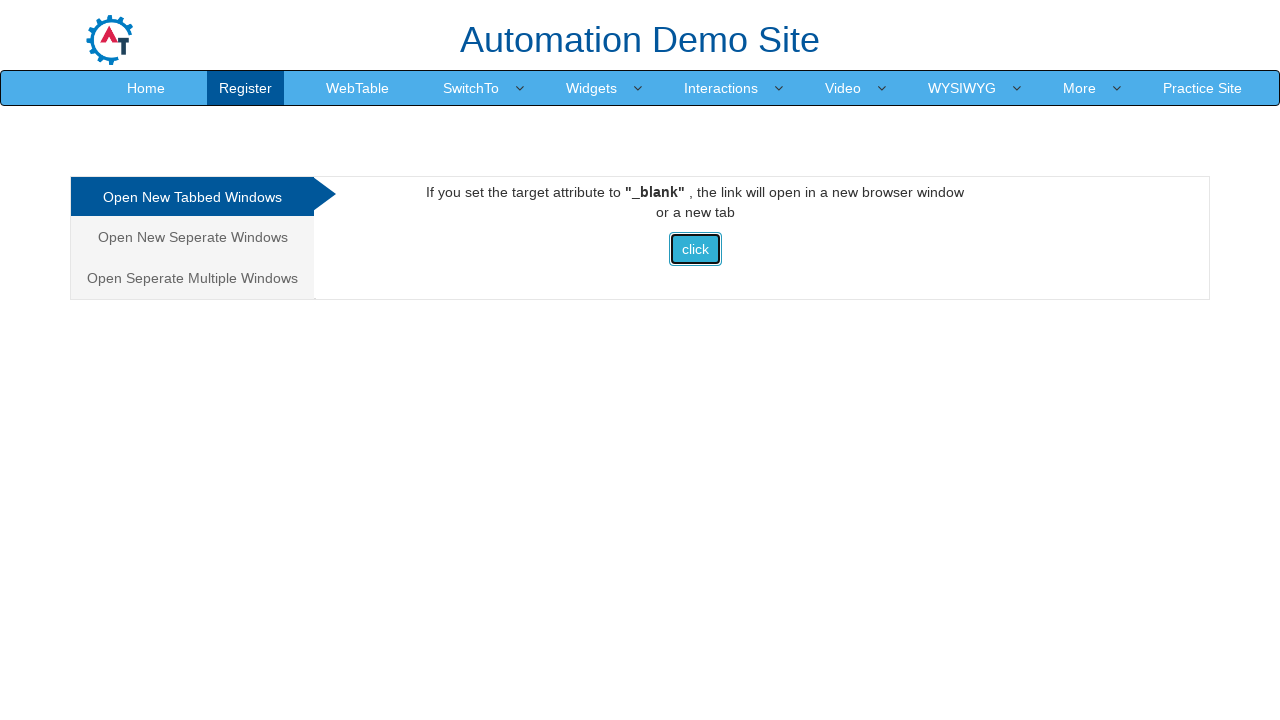

New window finished loading
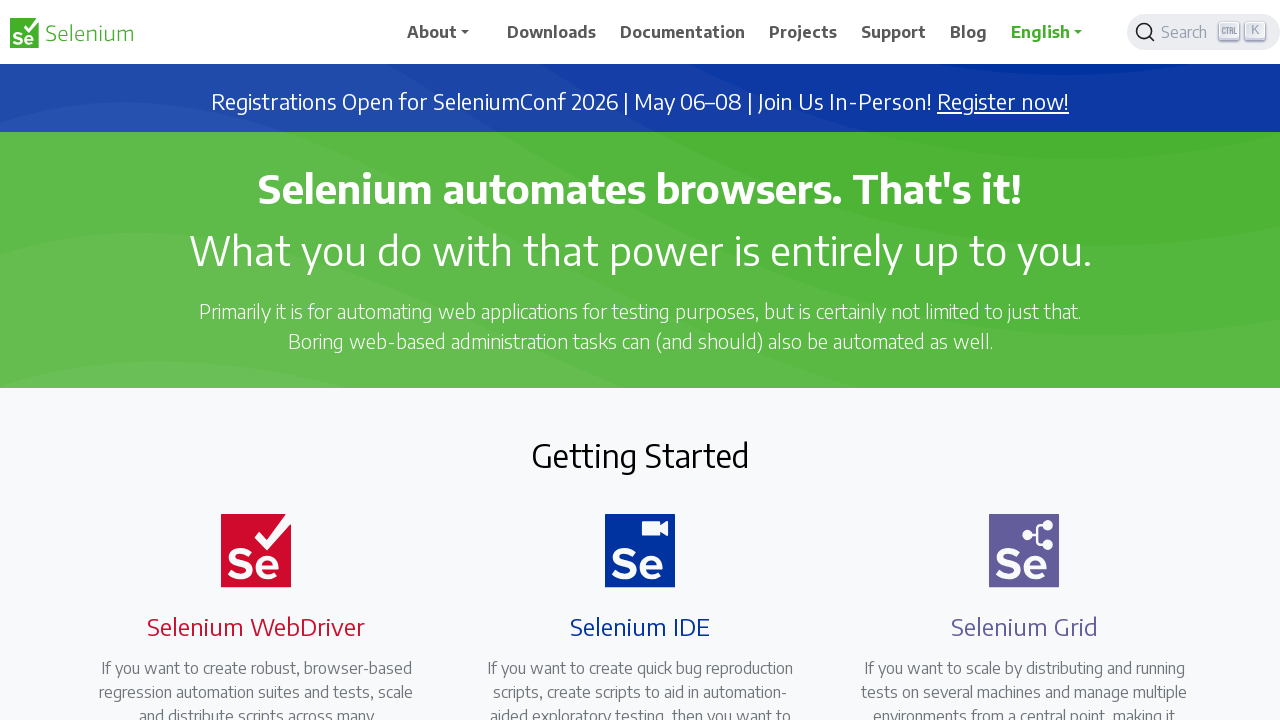

Clicked dropdown menu in new window at (445, 32) on xpath=//a[@id='navbarDropdown']
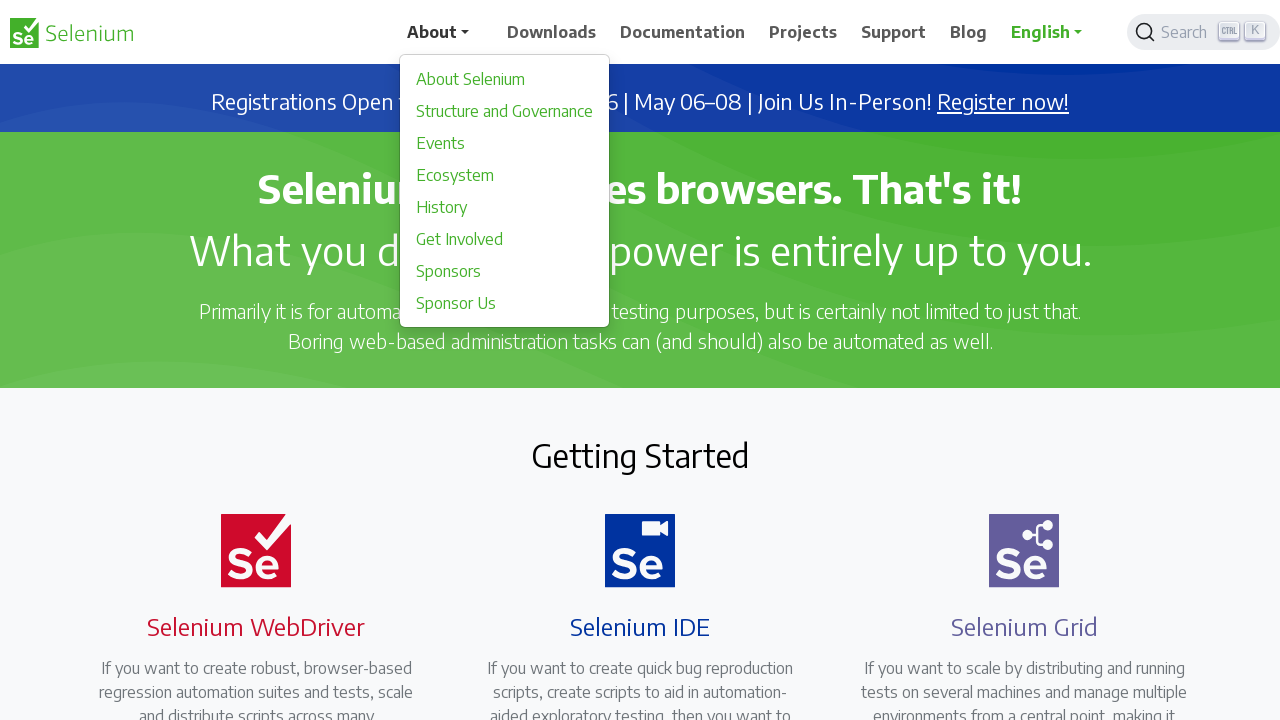

Closed the new window
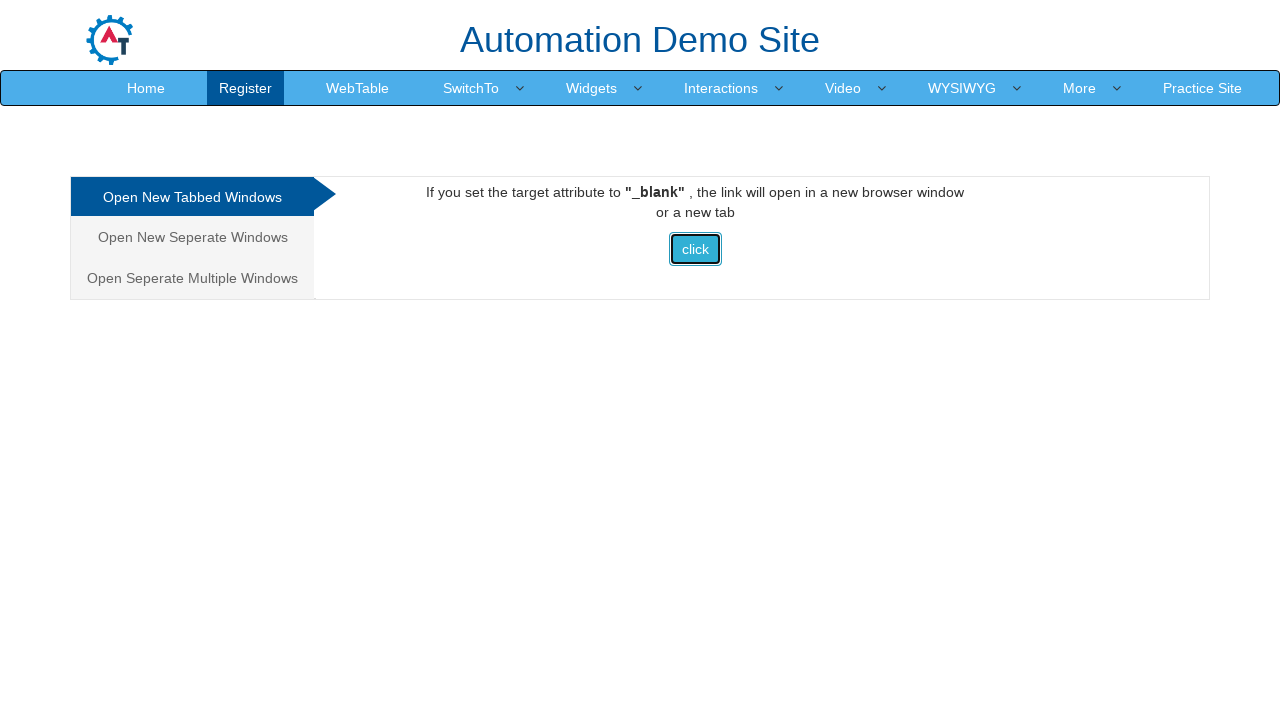

Clicked 'Open New Seperate Windows' link in original window at (192, 237) on xpath=//a[normalize-space()='Open New Seperate Windows']
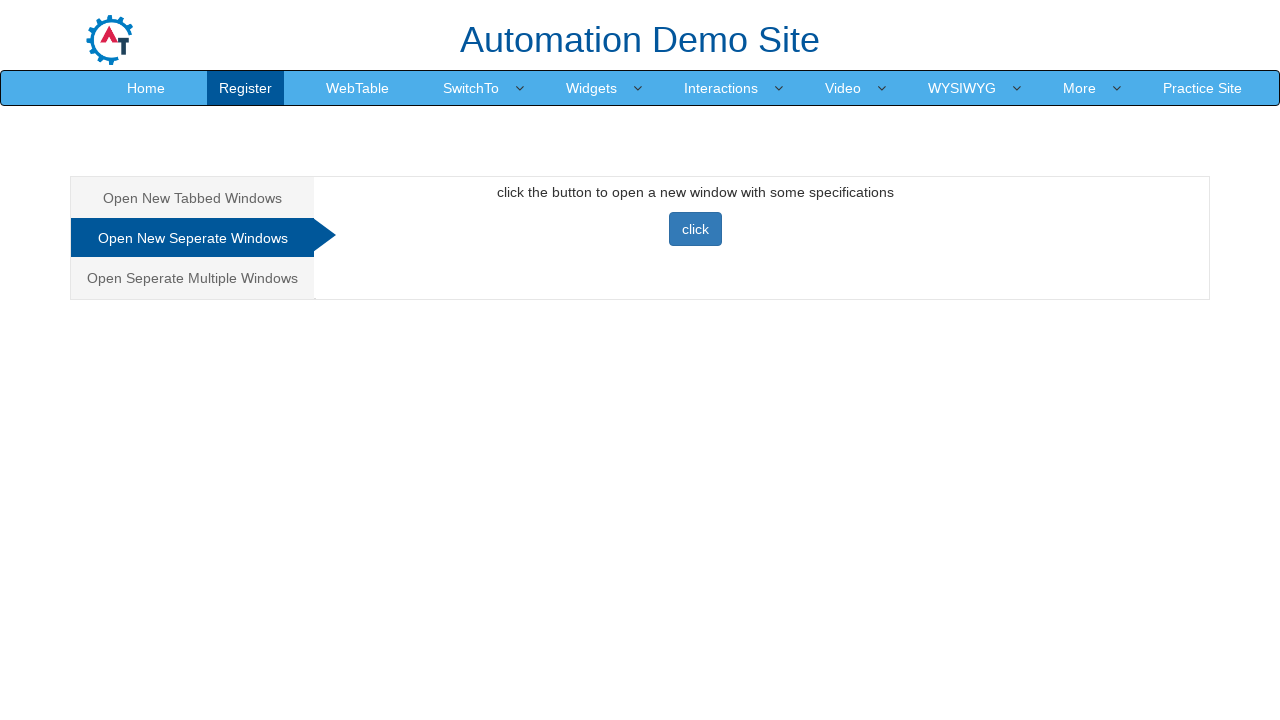

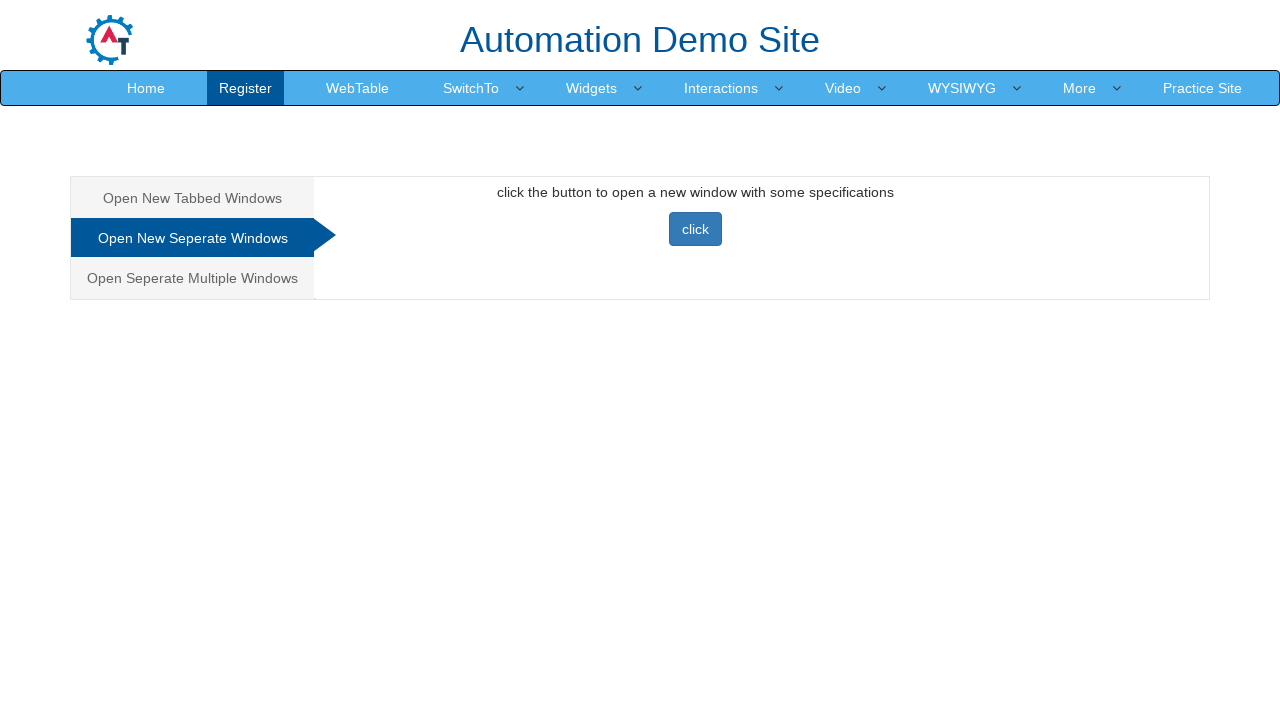